Tests datetime manipulation form by filling various date format fields and submitting the form

Starting URL: https://paulocoliveira.github.io/mypages/plugins/index.html

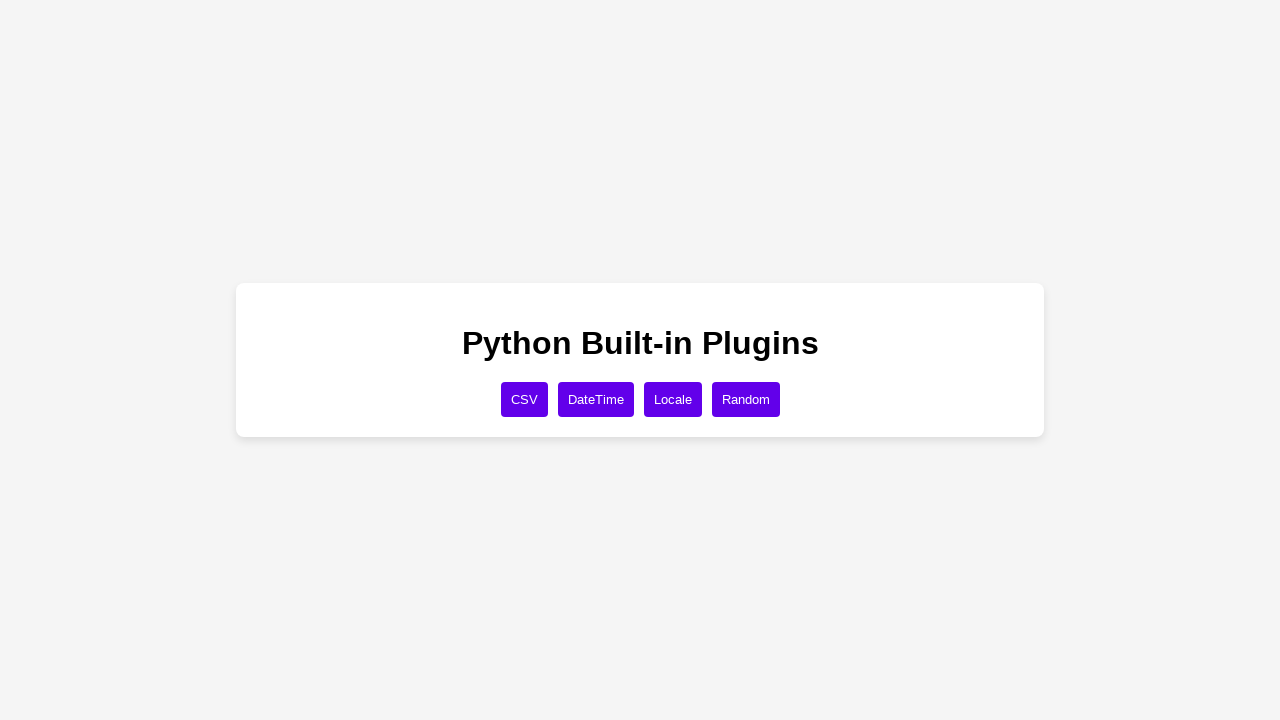

Clicked DateTime button to navigate to datetime form at (596, 399) on xpath=//button[text()='DateTime']
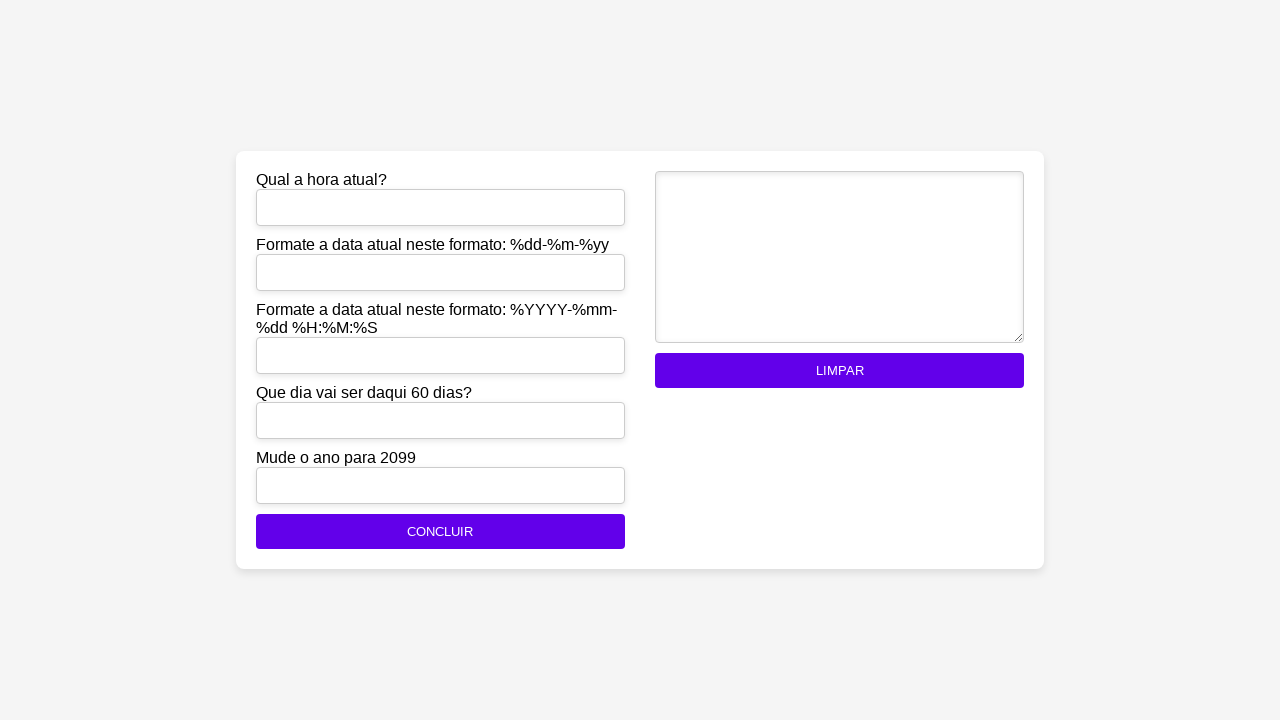

Retrieved current datetime for calculations
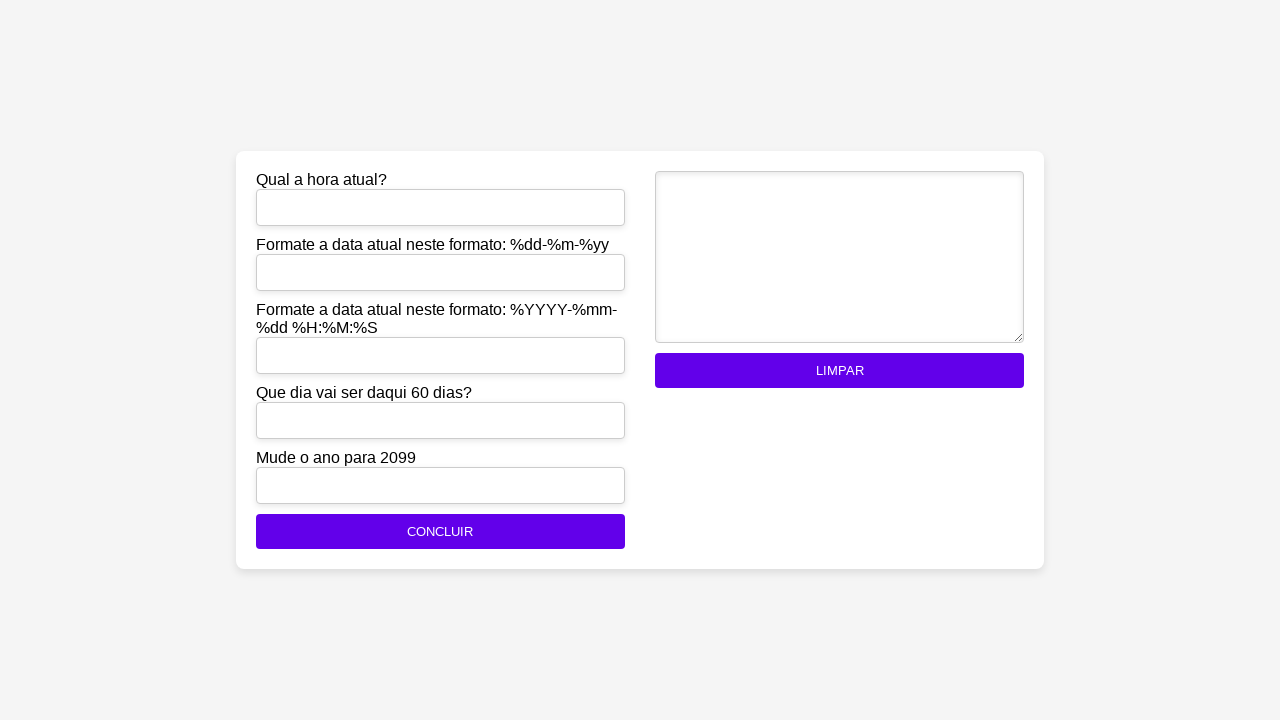

Filled current_time field with current datetime on #current_time
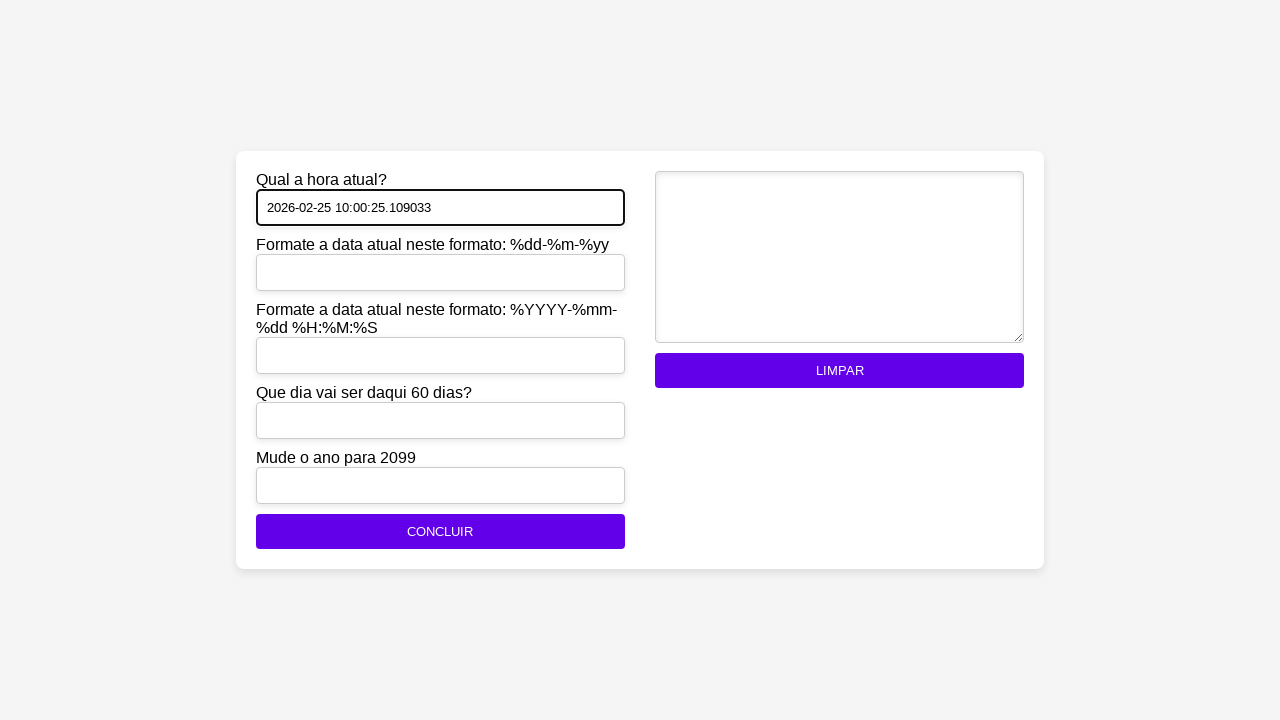

Filled formatted_date1 field with 25-02-26 (dd-m-yy format) on #formatted_date1
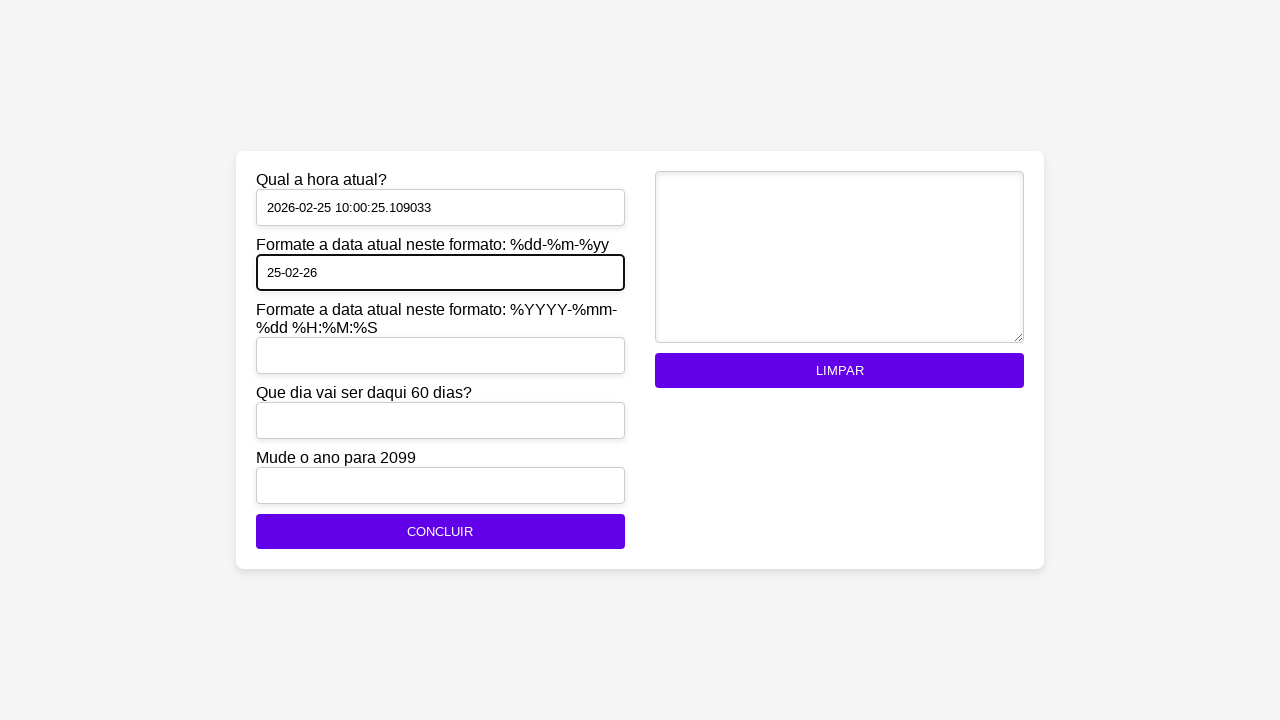

Filled formatted_date2 field with 2026-02-25 10:00:25 (YYYY-mm-dd HH:MM:SS format) on #formatted_date2
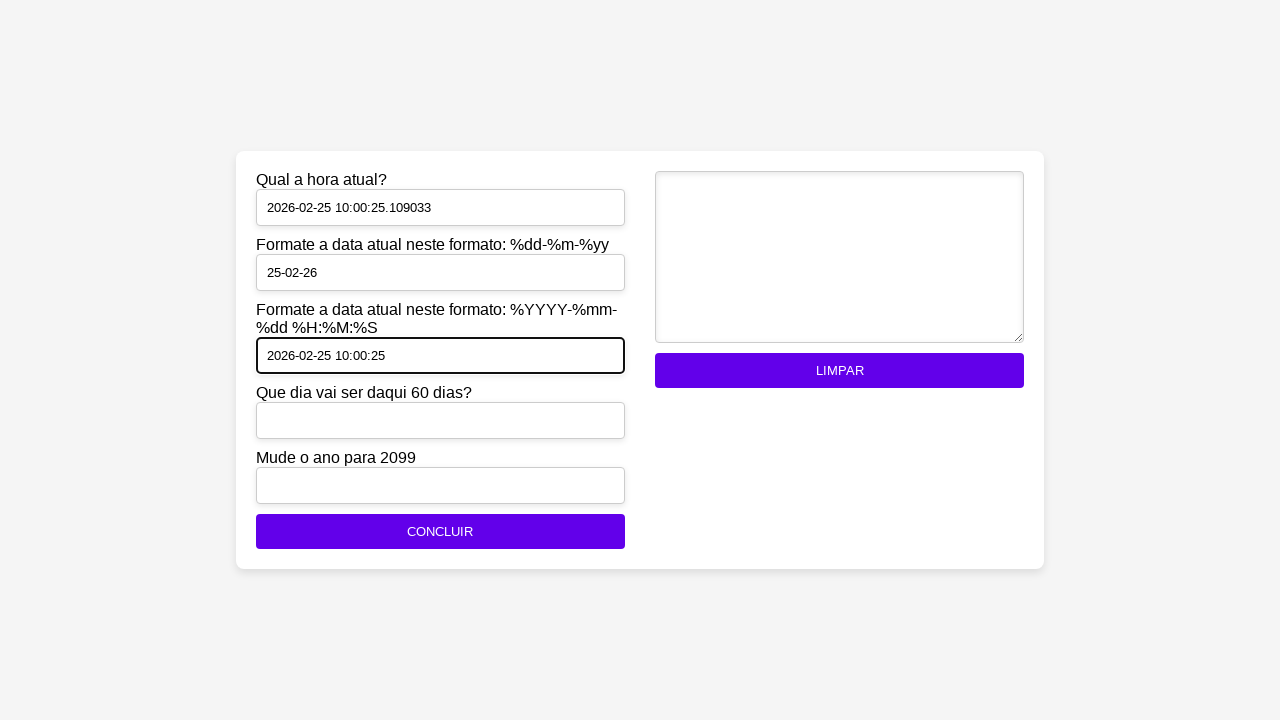

Filled date_in_60_days field with 26-04-26 (60 days from current date) on #date_in_60_days
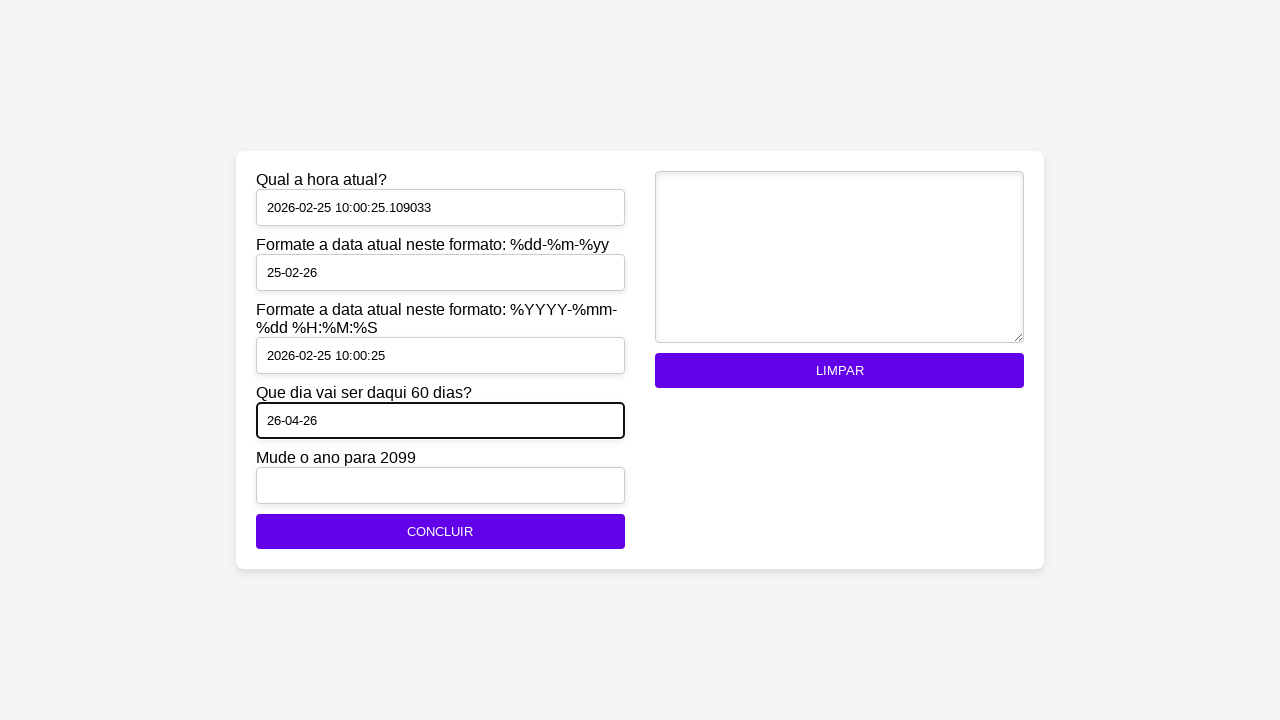

Filled year_2099 field with 25-02-2099 (current date with year 2099) on #year_2099
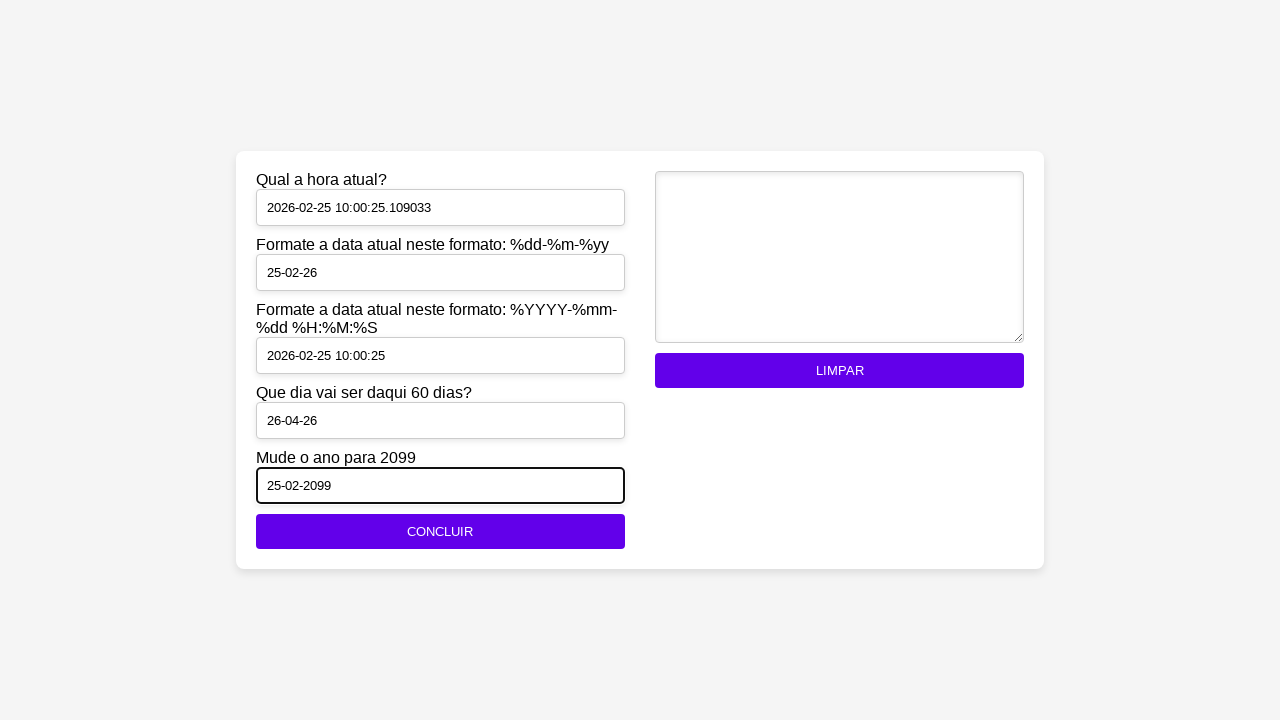

Clicked CONCLUIR button to submit the datetime form at (440, 532) on xpath=//button[text()='CONCLUIR']
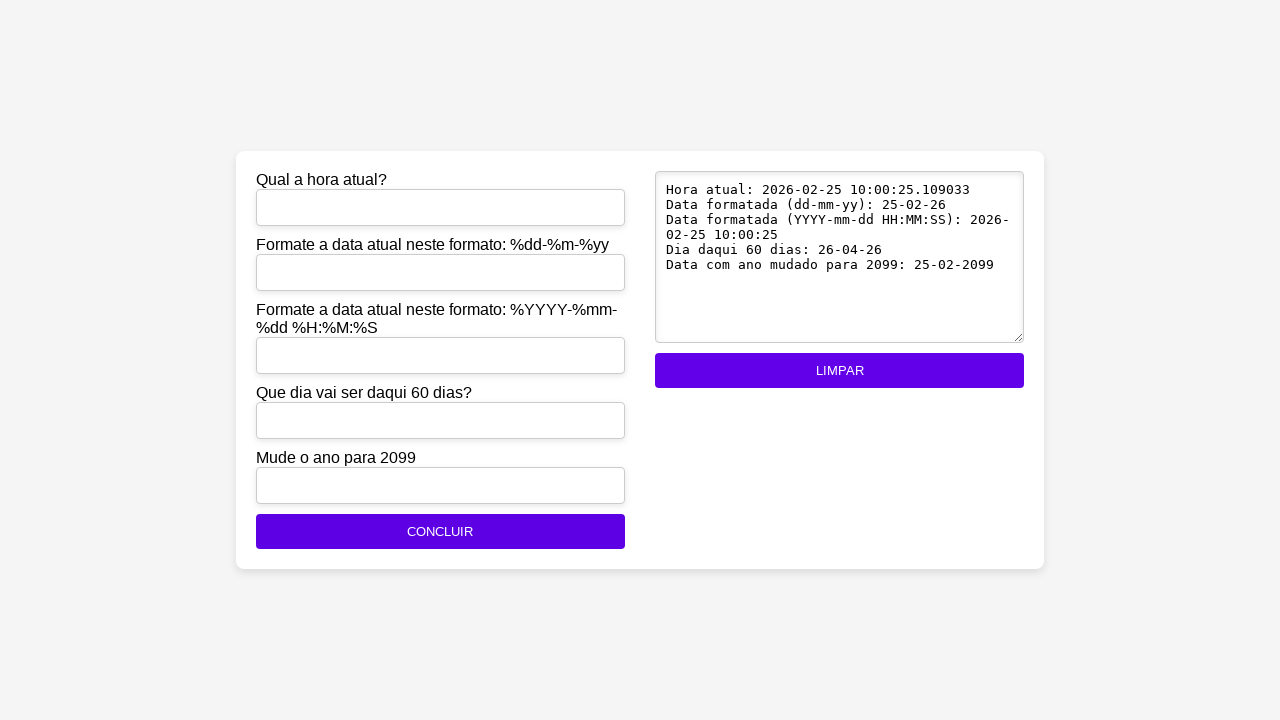

Waited 3 seconds for form submission to complete
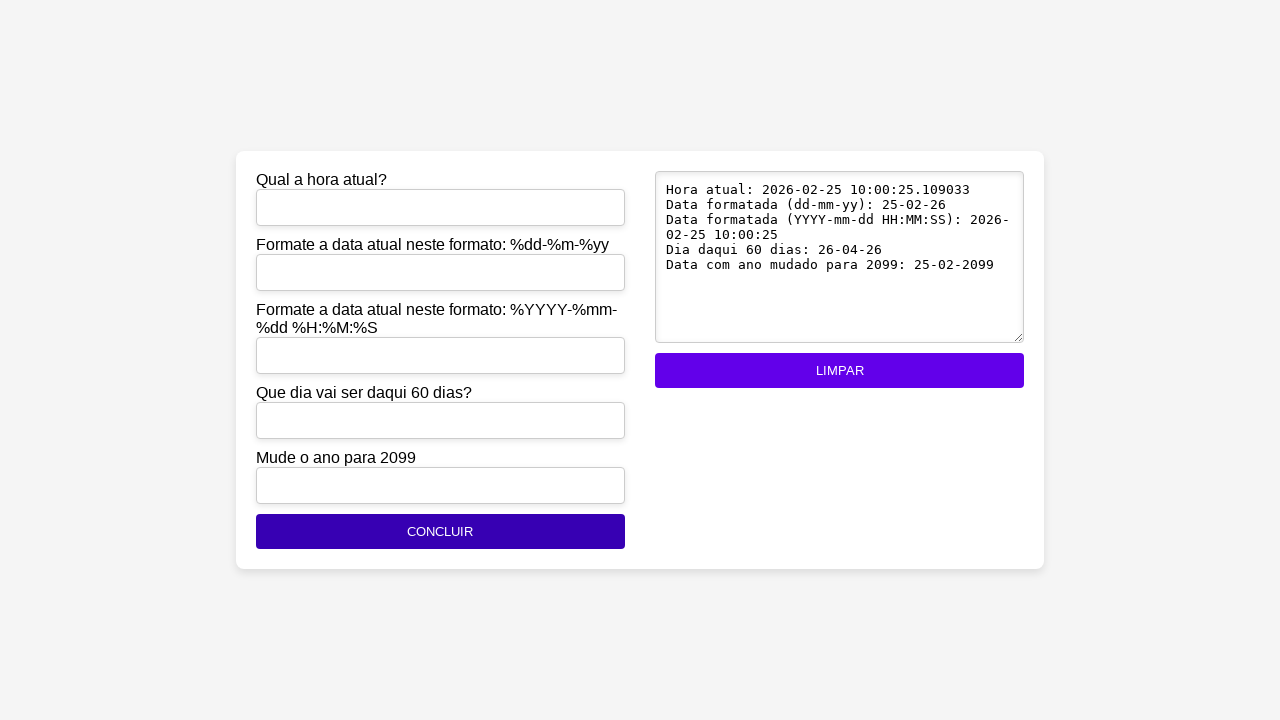

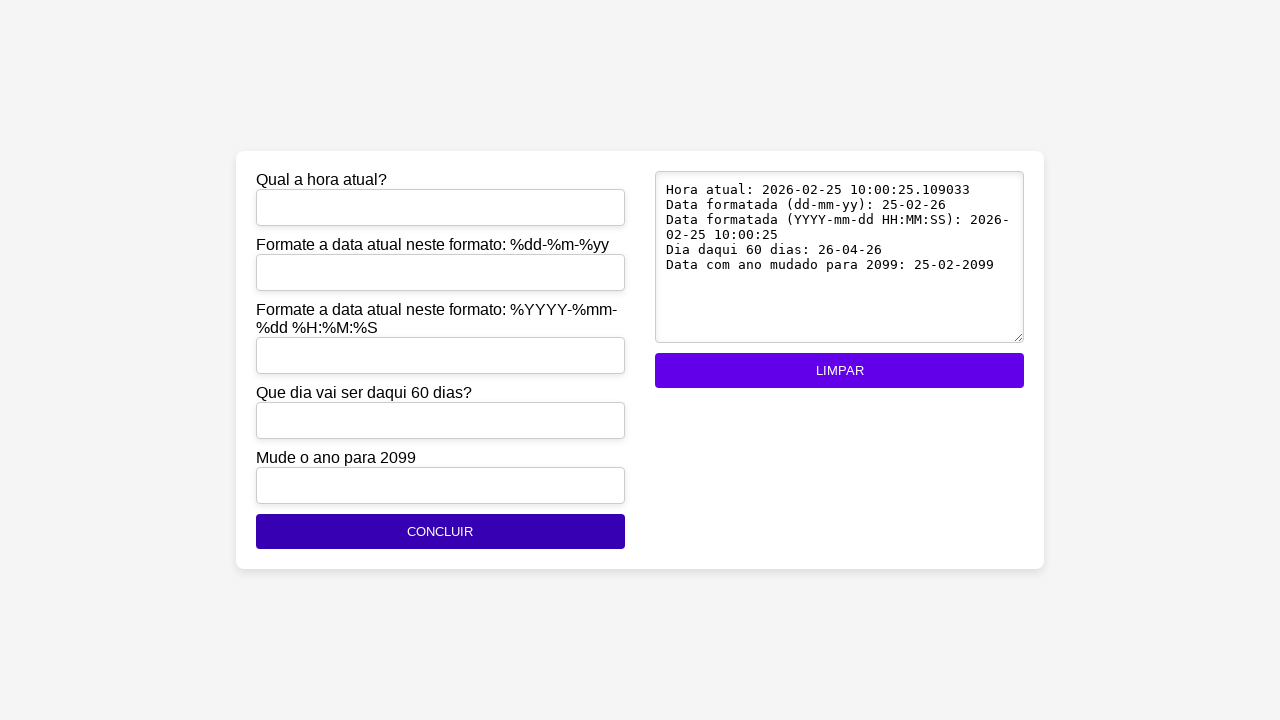